Navigates through multiple pages of Hacker News and verifies that article listings are displayed with their rank, title, and date elements present.

Starting URL: https://news.ycombinator.com/

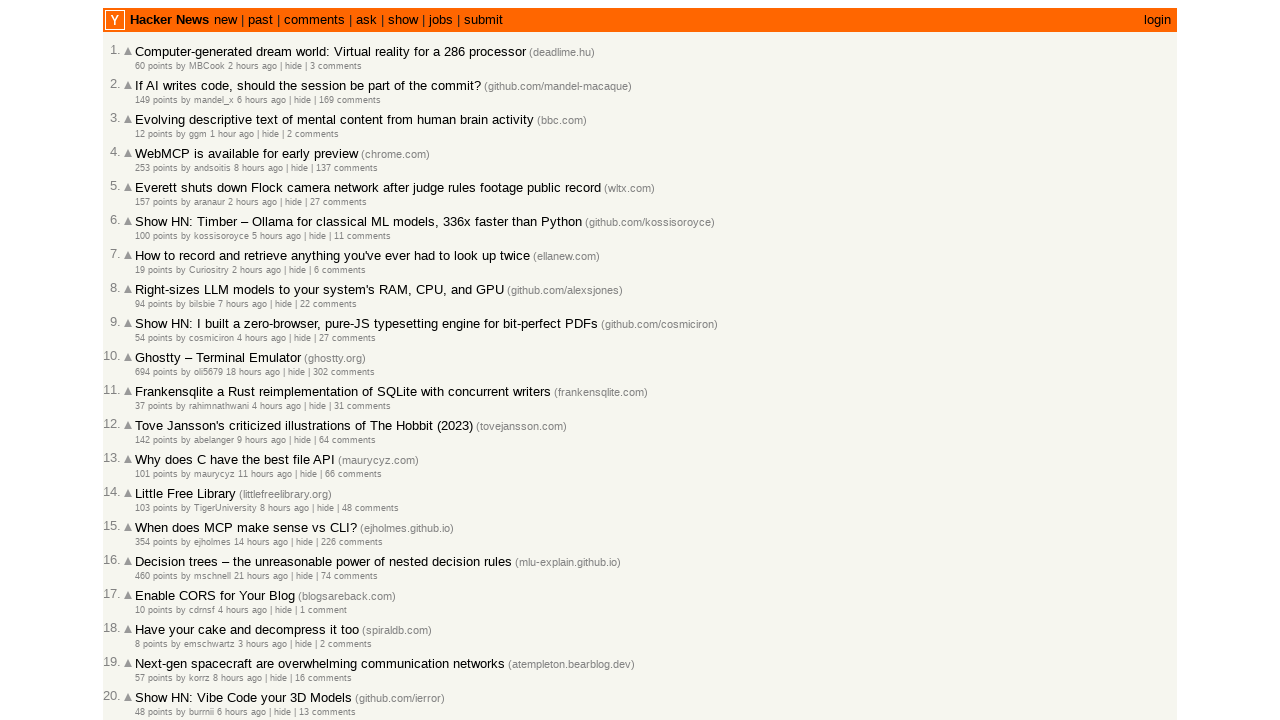

Waited for articles to load on first page
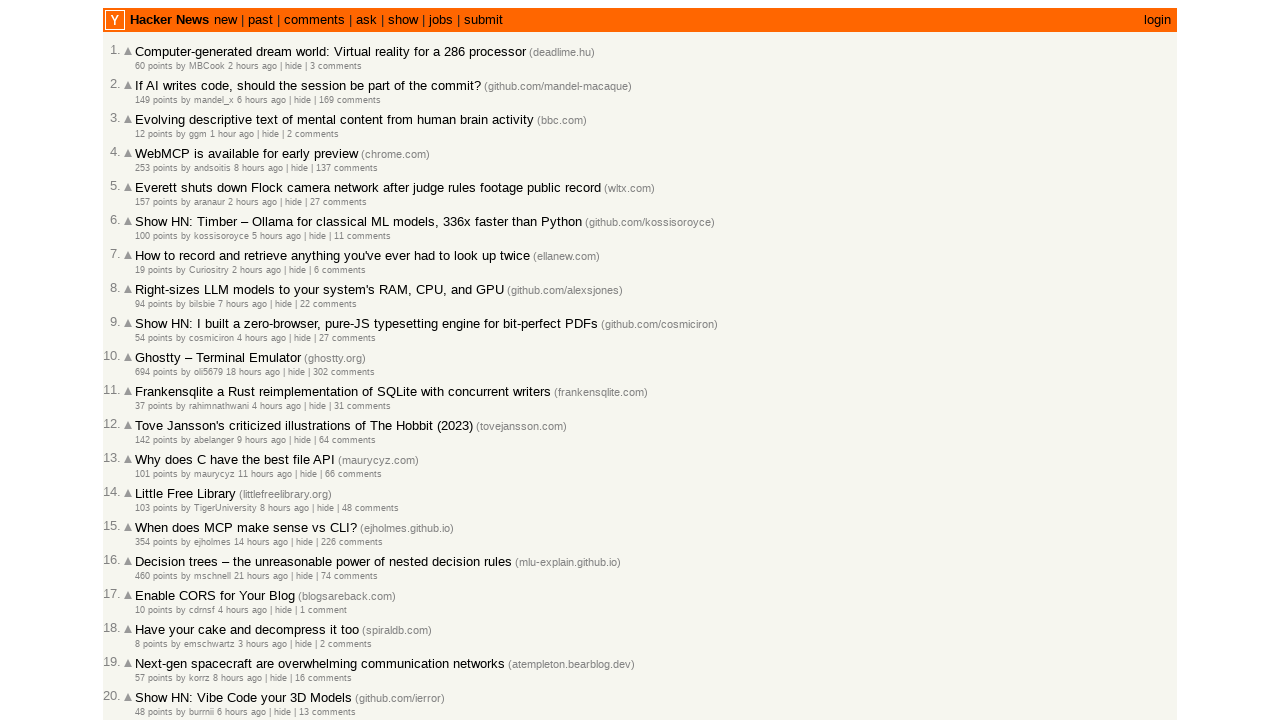

Verified rank element is present on first article
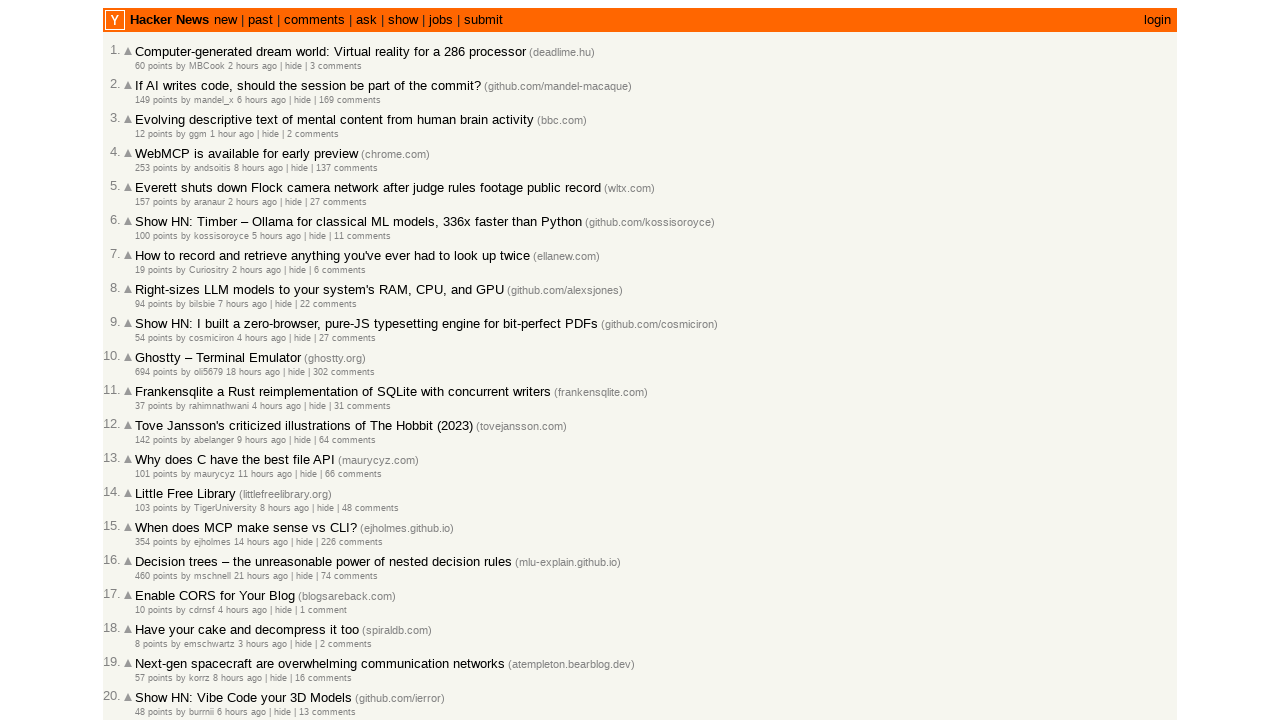

Verified title element is present on first article
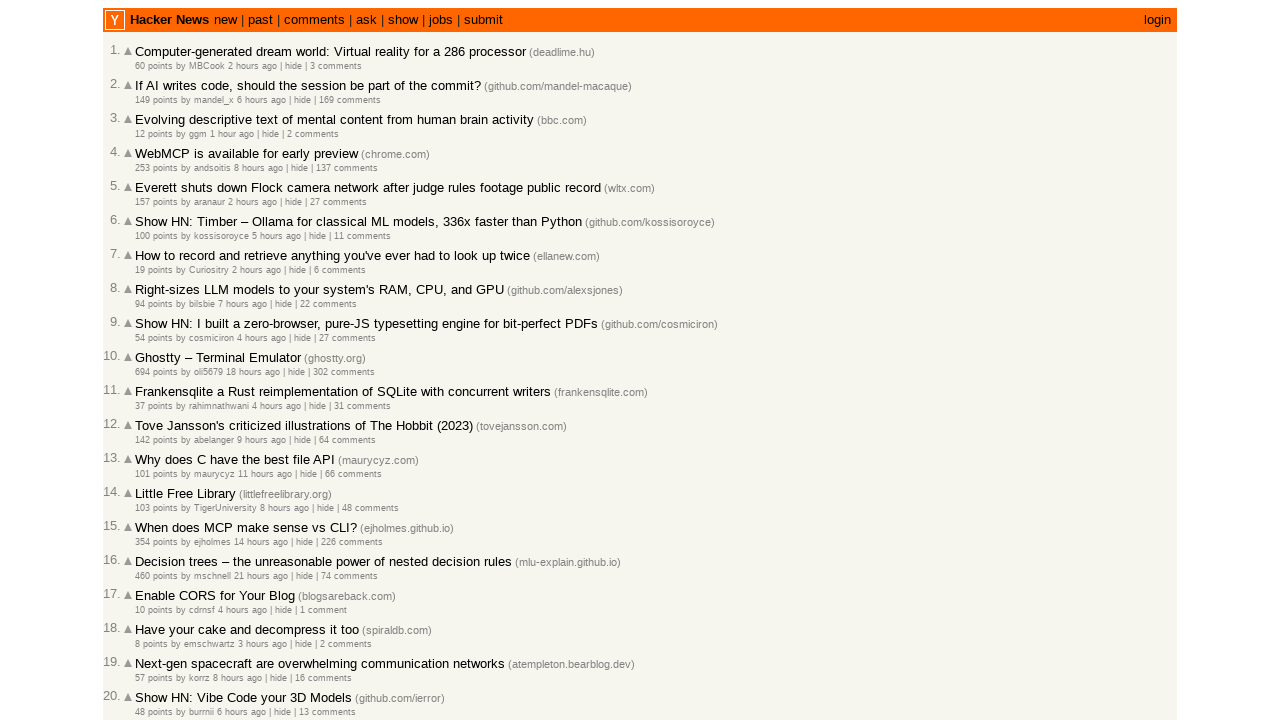

Navigated to page 2 of Hacker News
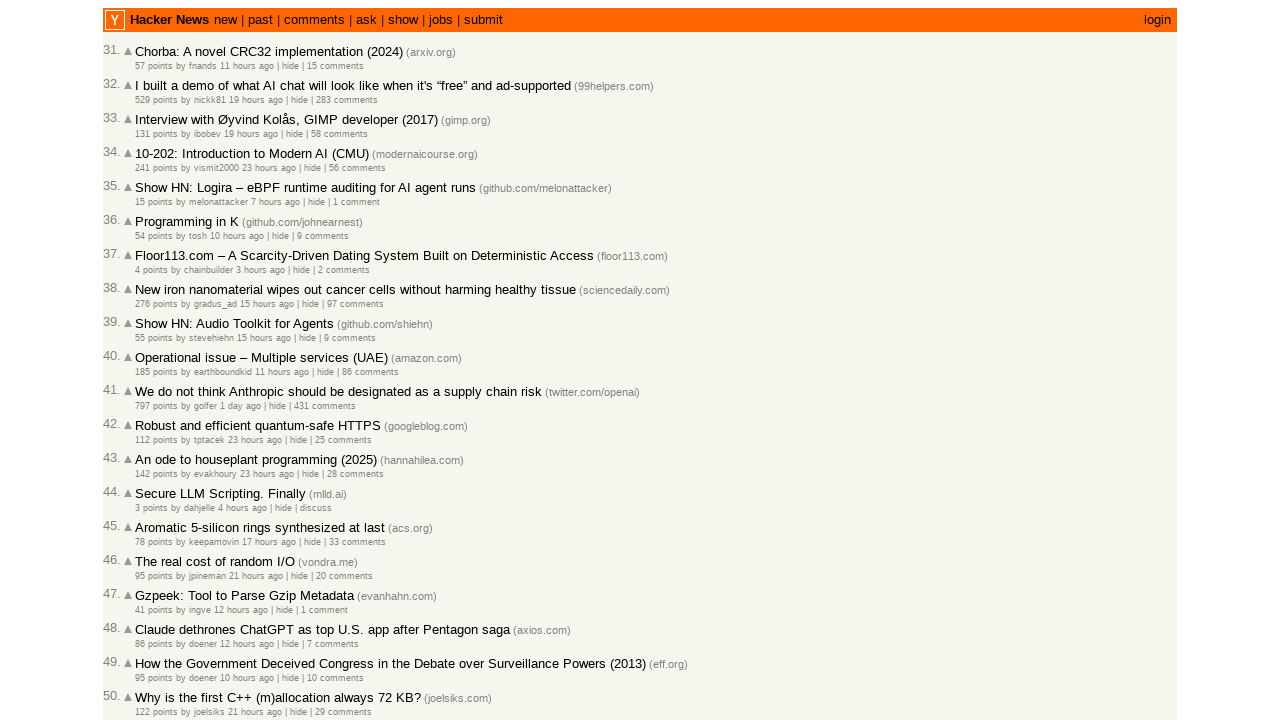

Waited for articles to load on page 2
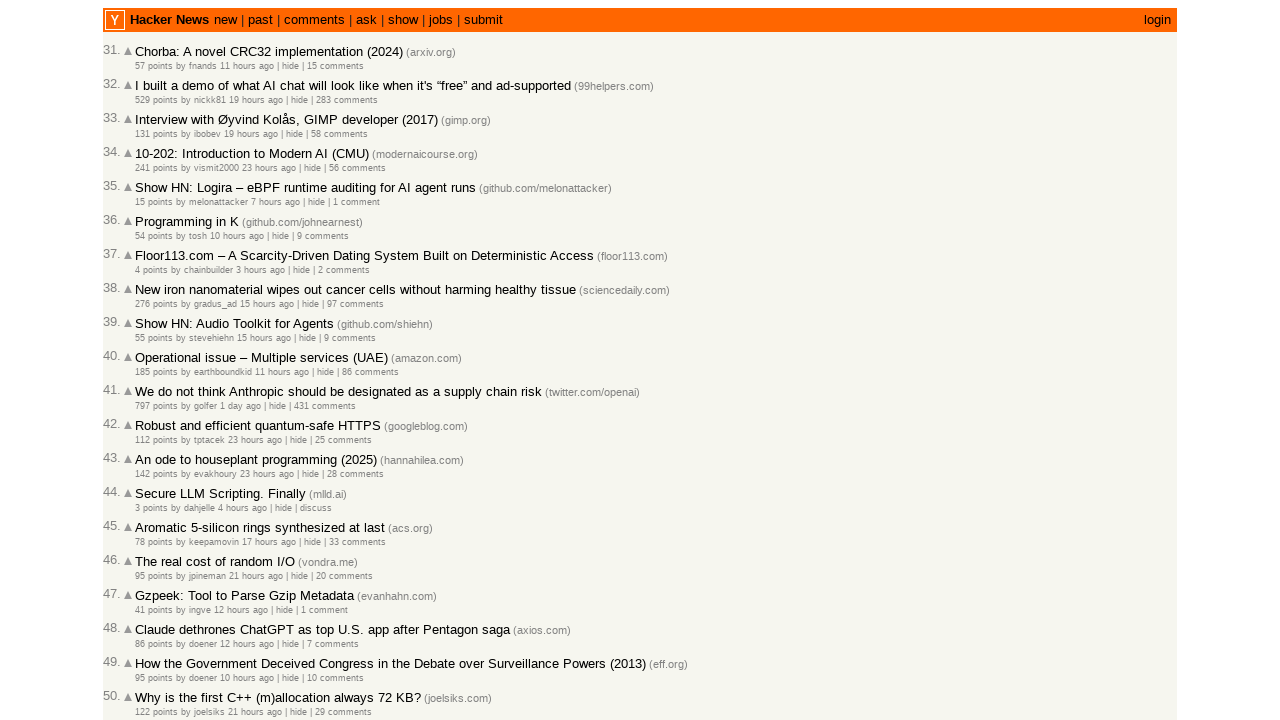

Navigated to page 3 of Hacker News
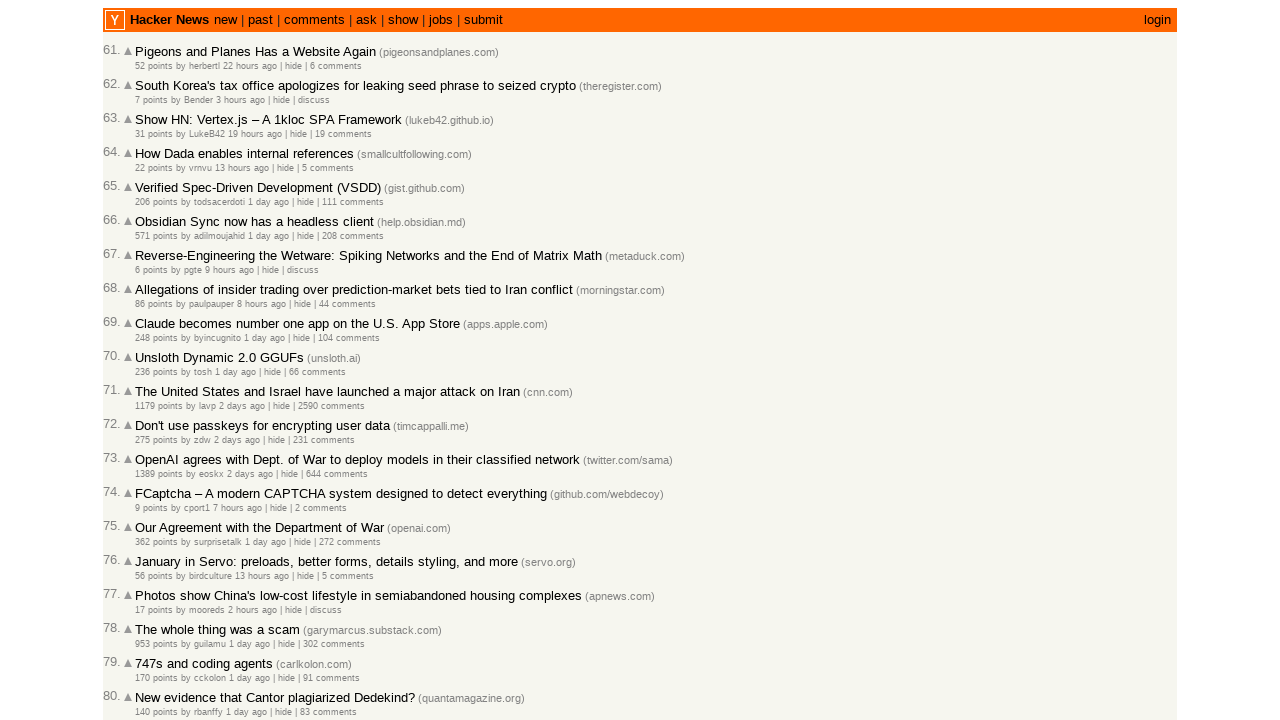

Waited for articles to load on page 3
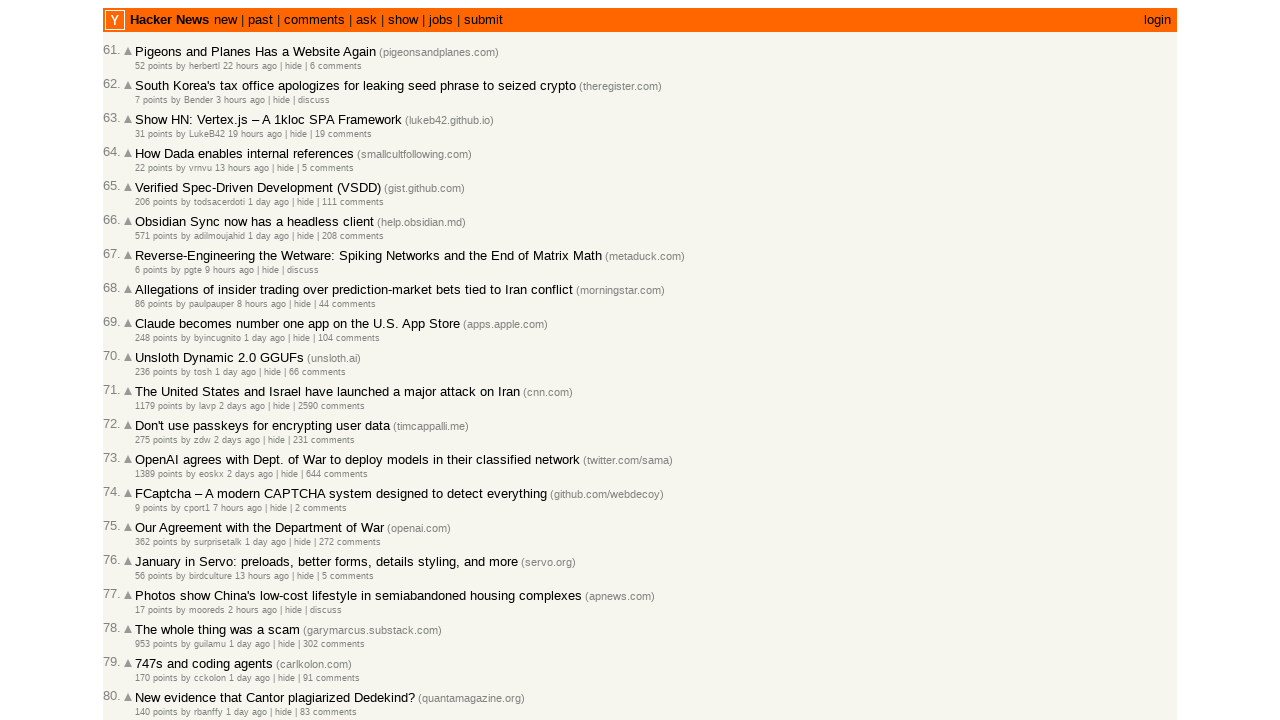

Navigated to page 4 of Hacker News
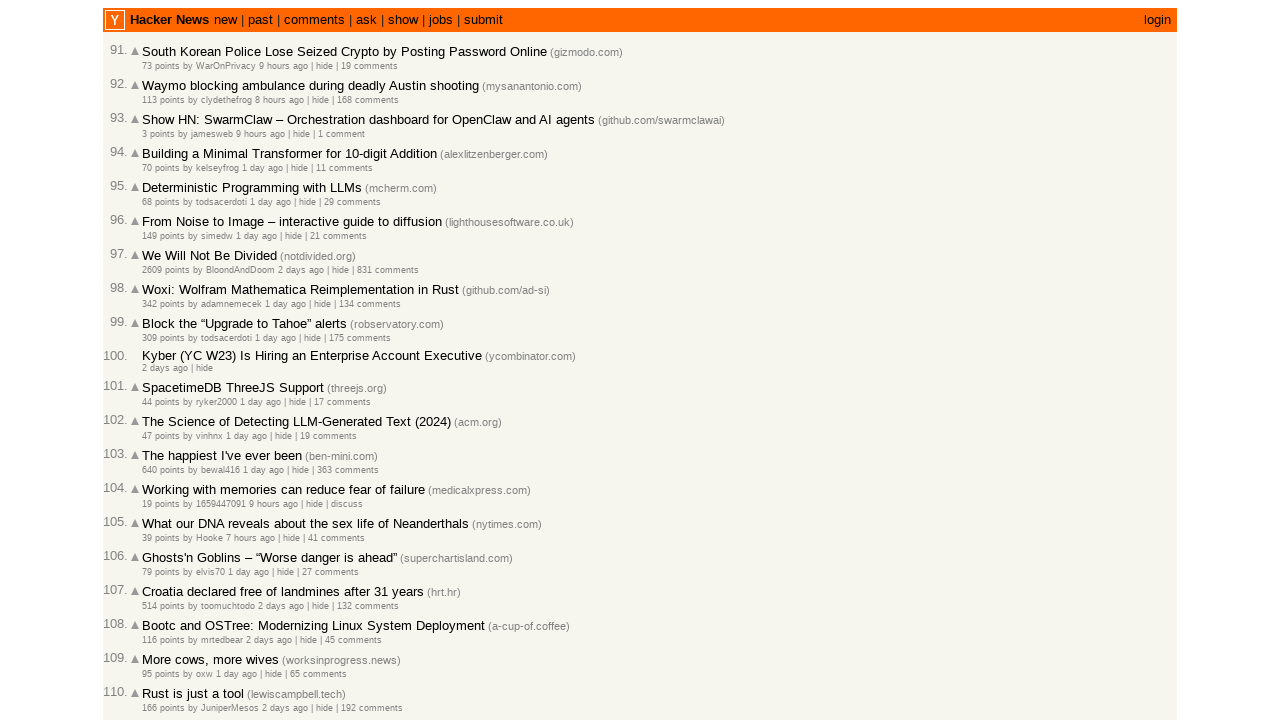

Waited for articles to load on page 4
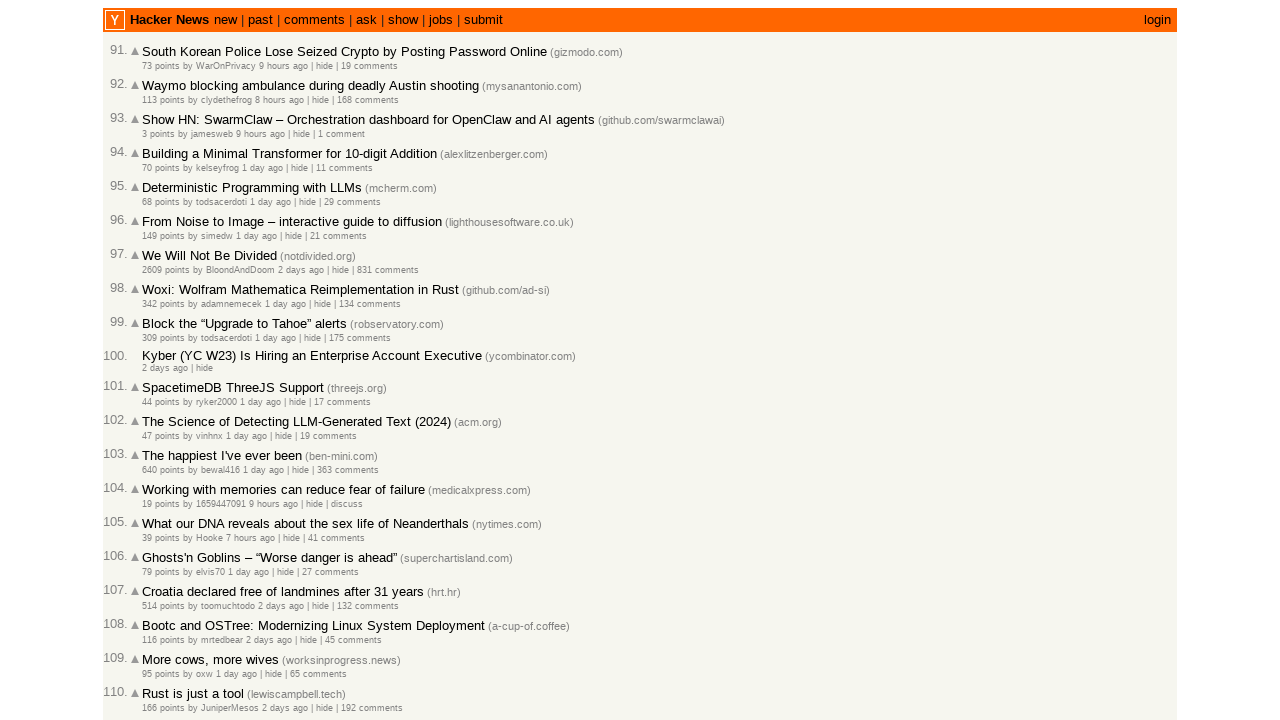

Counted 30 articles on page 4
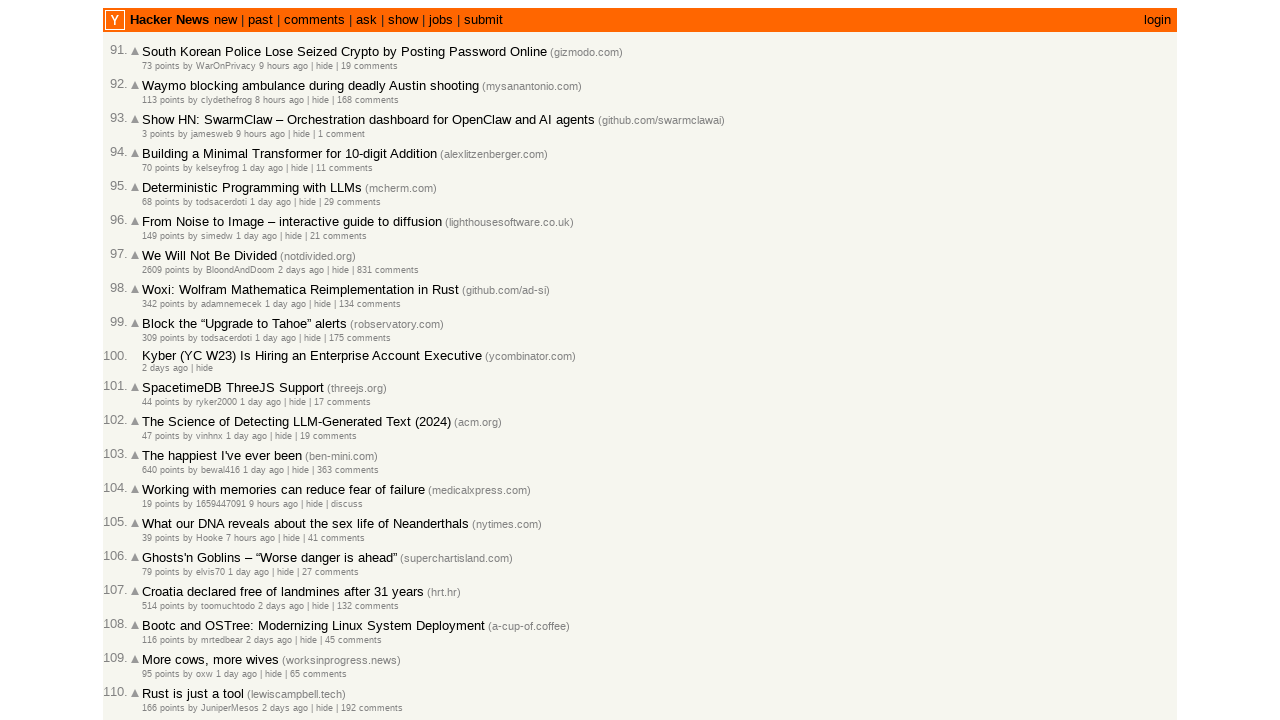

Verified that articles are present on page 4
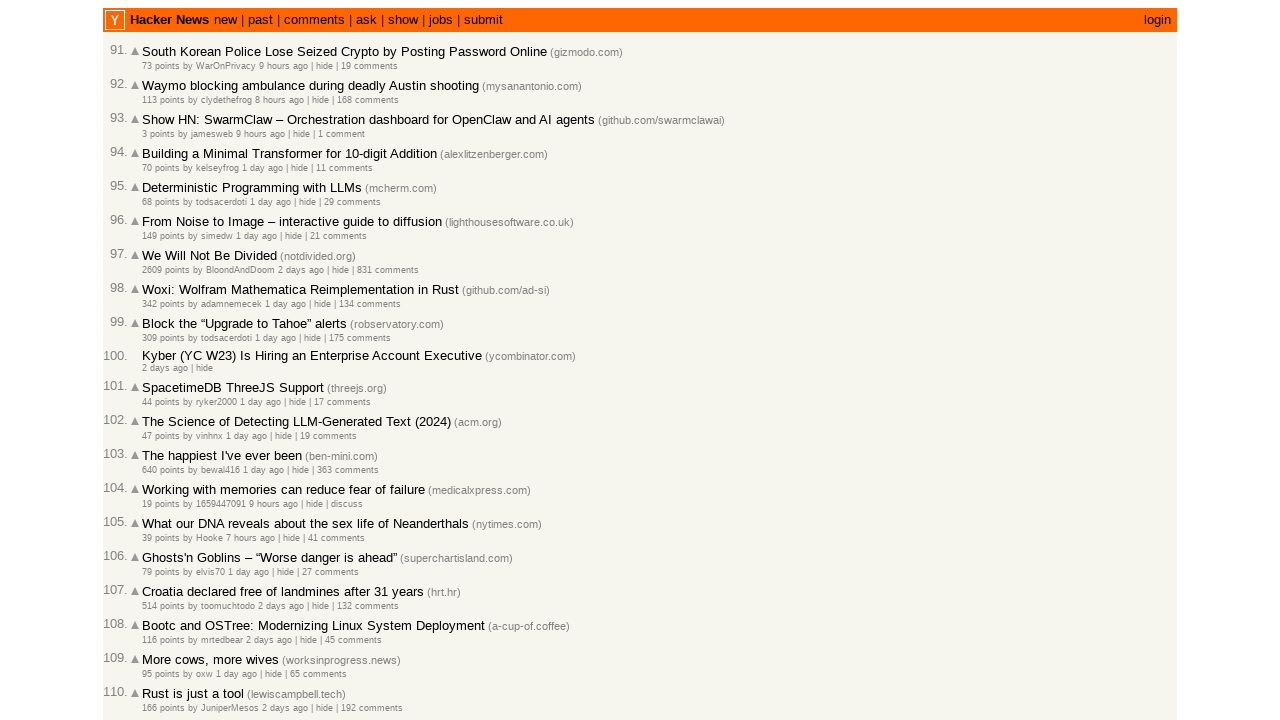

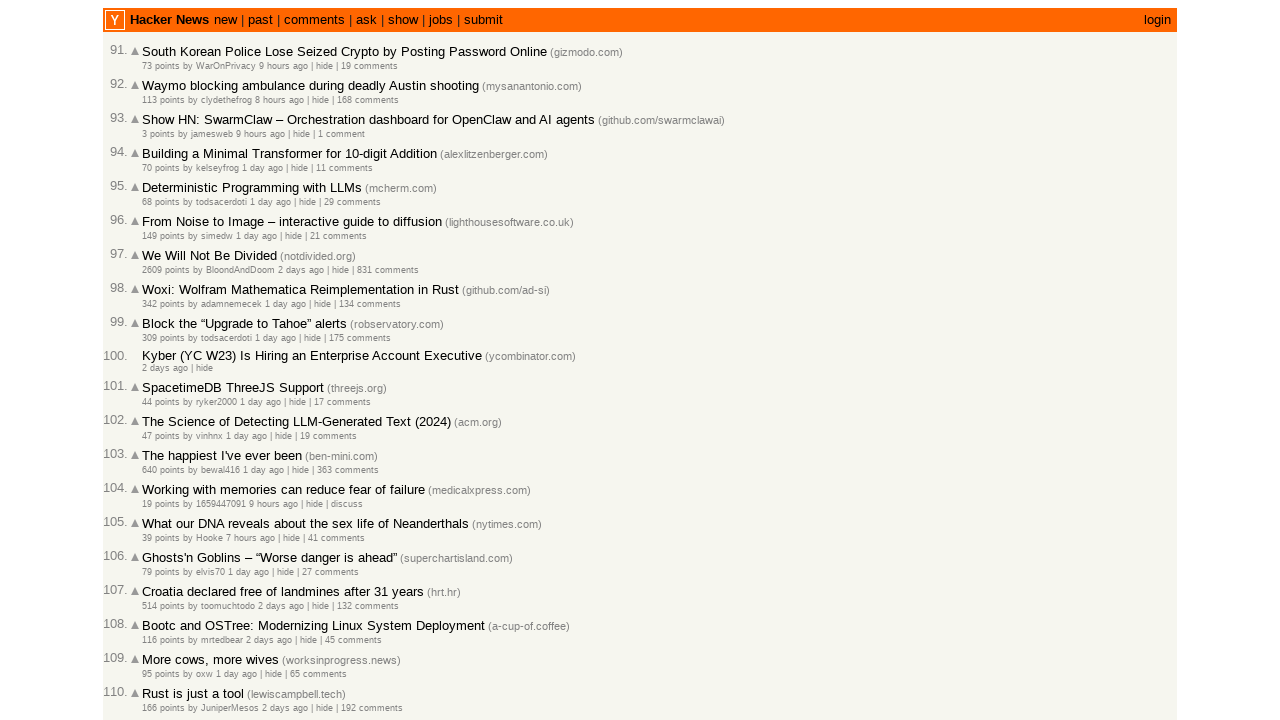